Tests handling of JavaScript alert dialogs by clicking a button that triggers an alert and accepting it

Starting URL: https://testpages.herokuapp.com/styled/alerts/alert-test.html

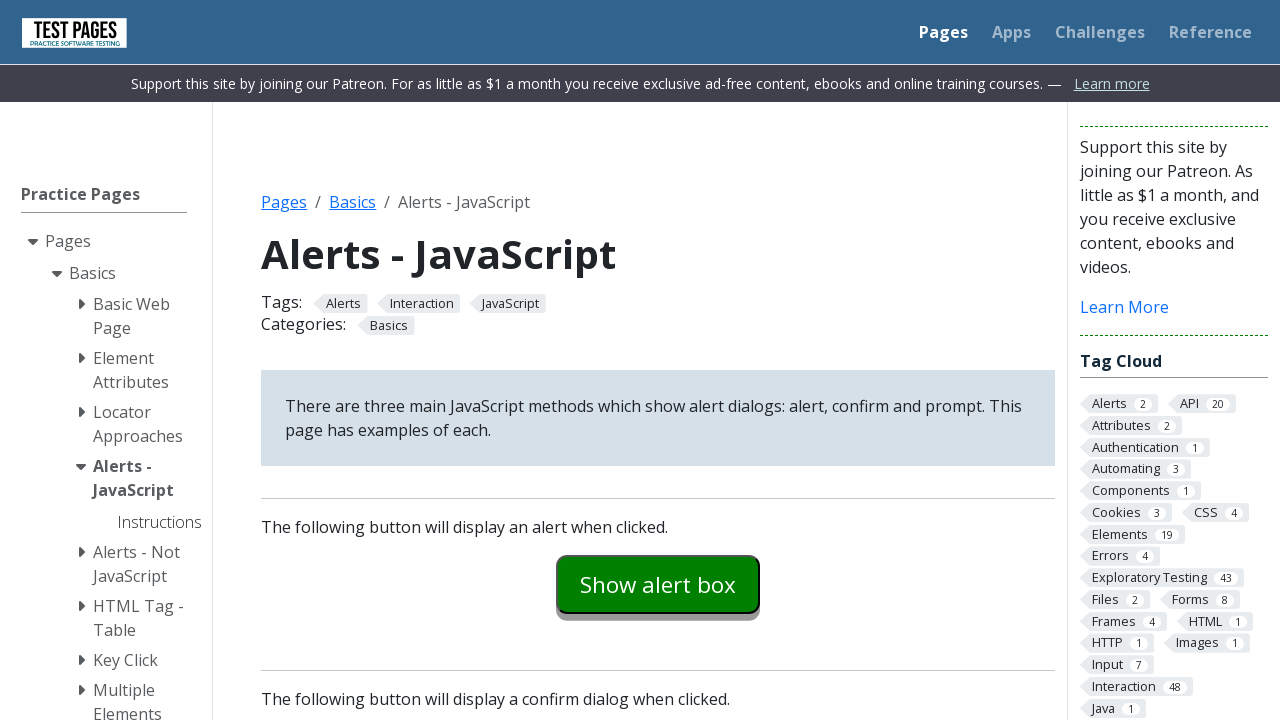

Set up dialog handler to accept alerts
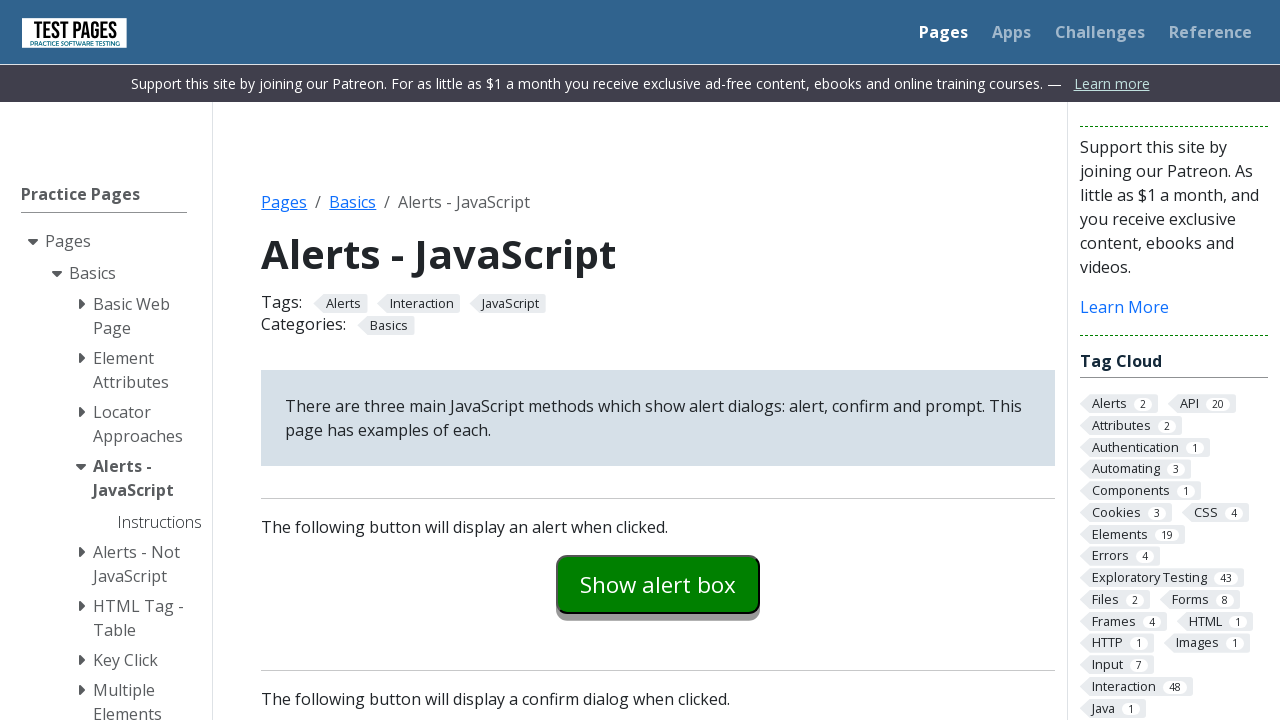

Clicked button to trigger JavaScript alert dialog at (658, 584) on xpath=//*[@id="alertexamples"]
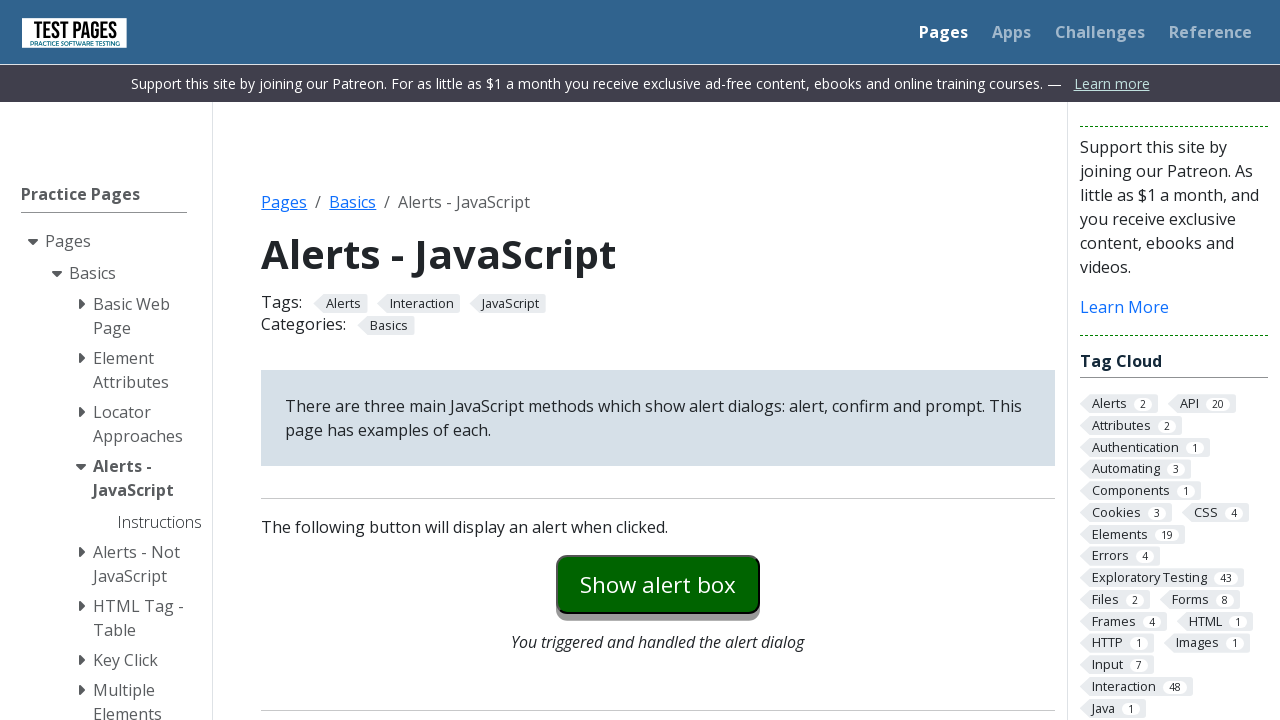

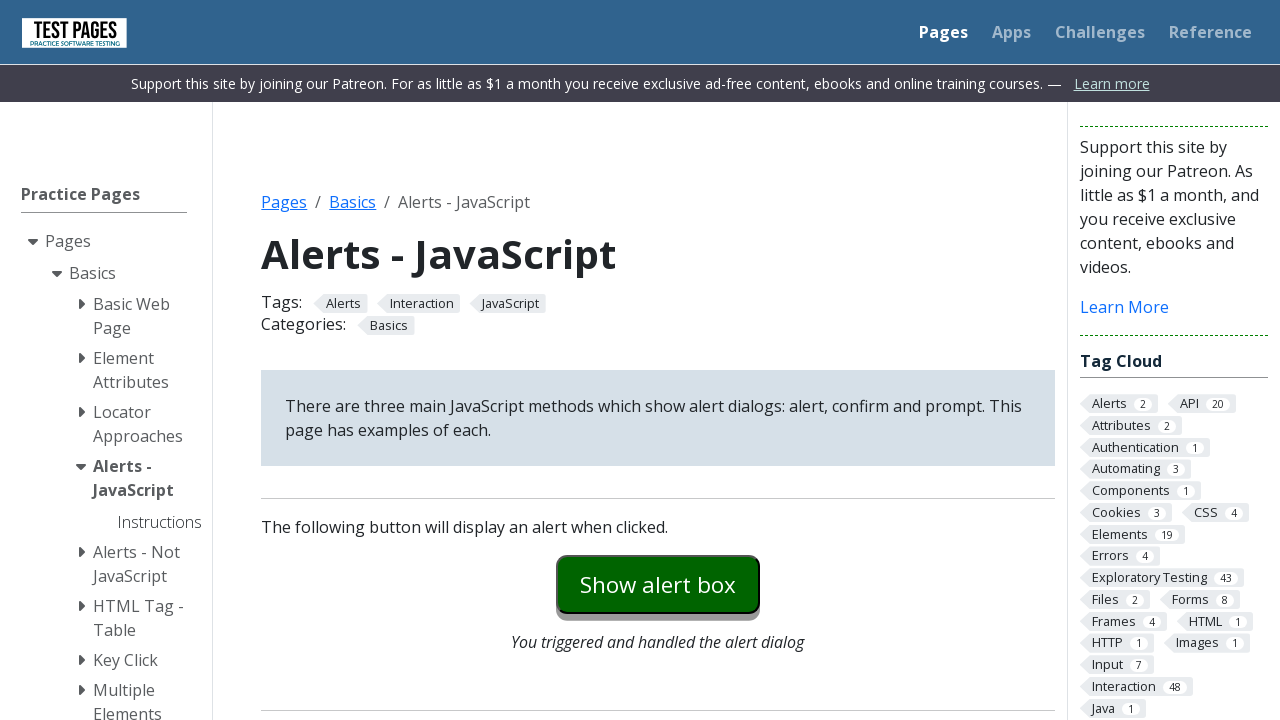